Tests basic browser navigation methods by navigating to a web form page, then to another site, using back/forward navigation, and refreshing the page.

Starting URL: https://www.selenium.dev/selenium/web/web-form.html

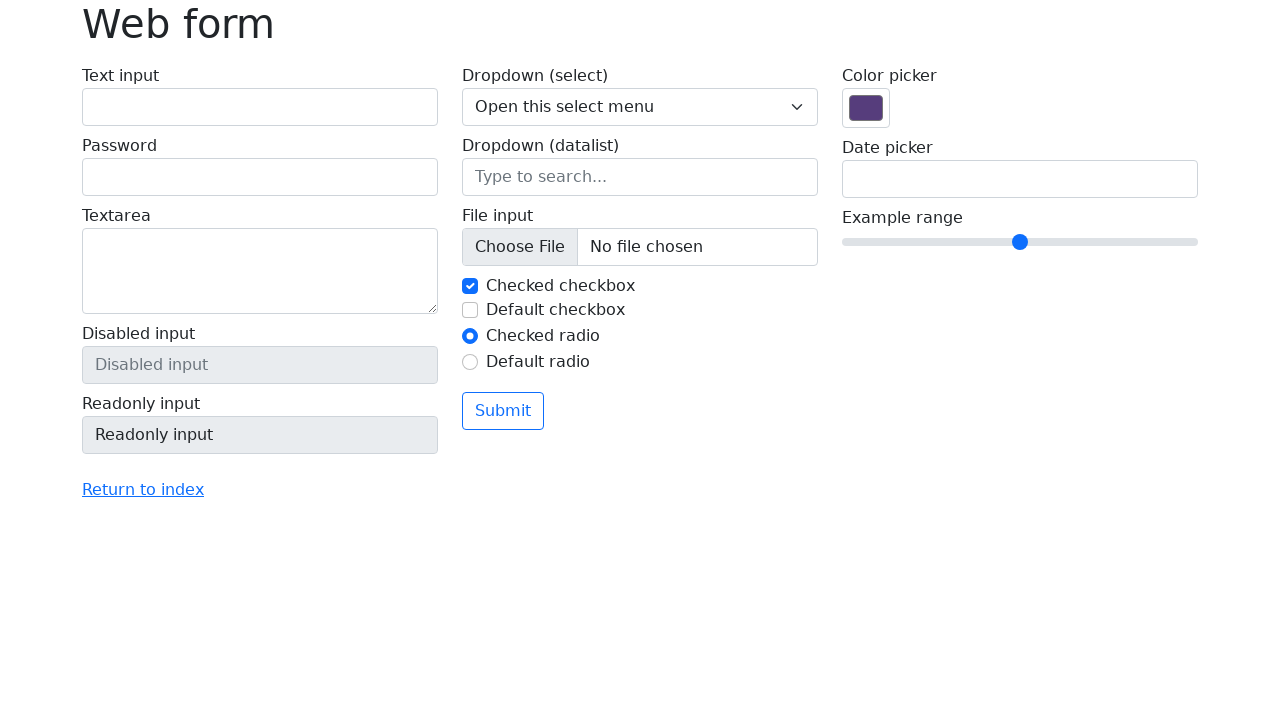

Set viewport size to 1920x1080
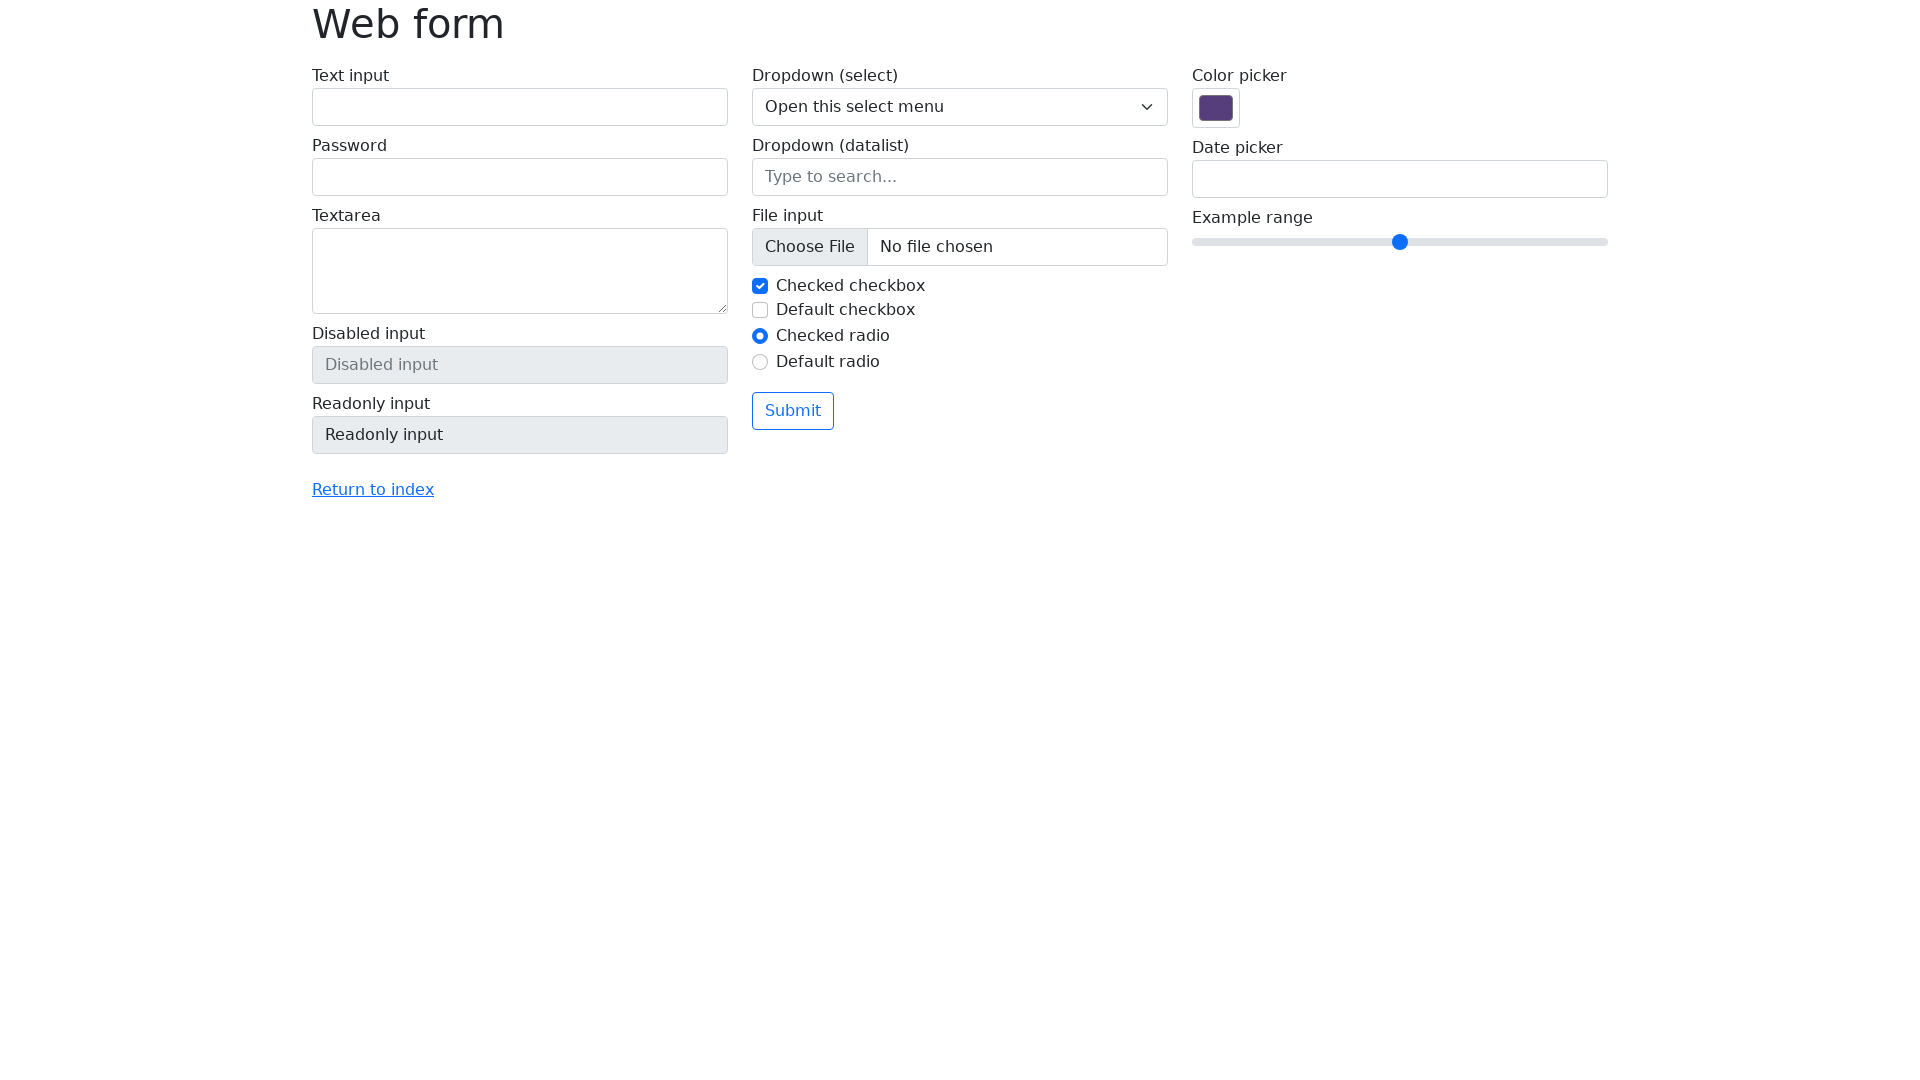

Navigated to https://the-internet.herokuapp.com
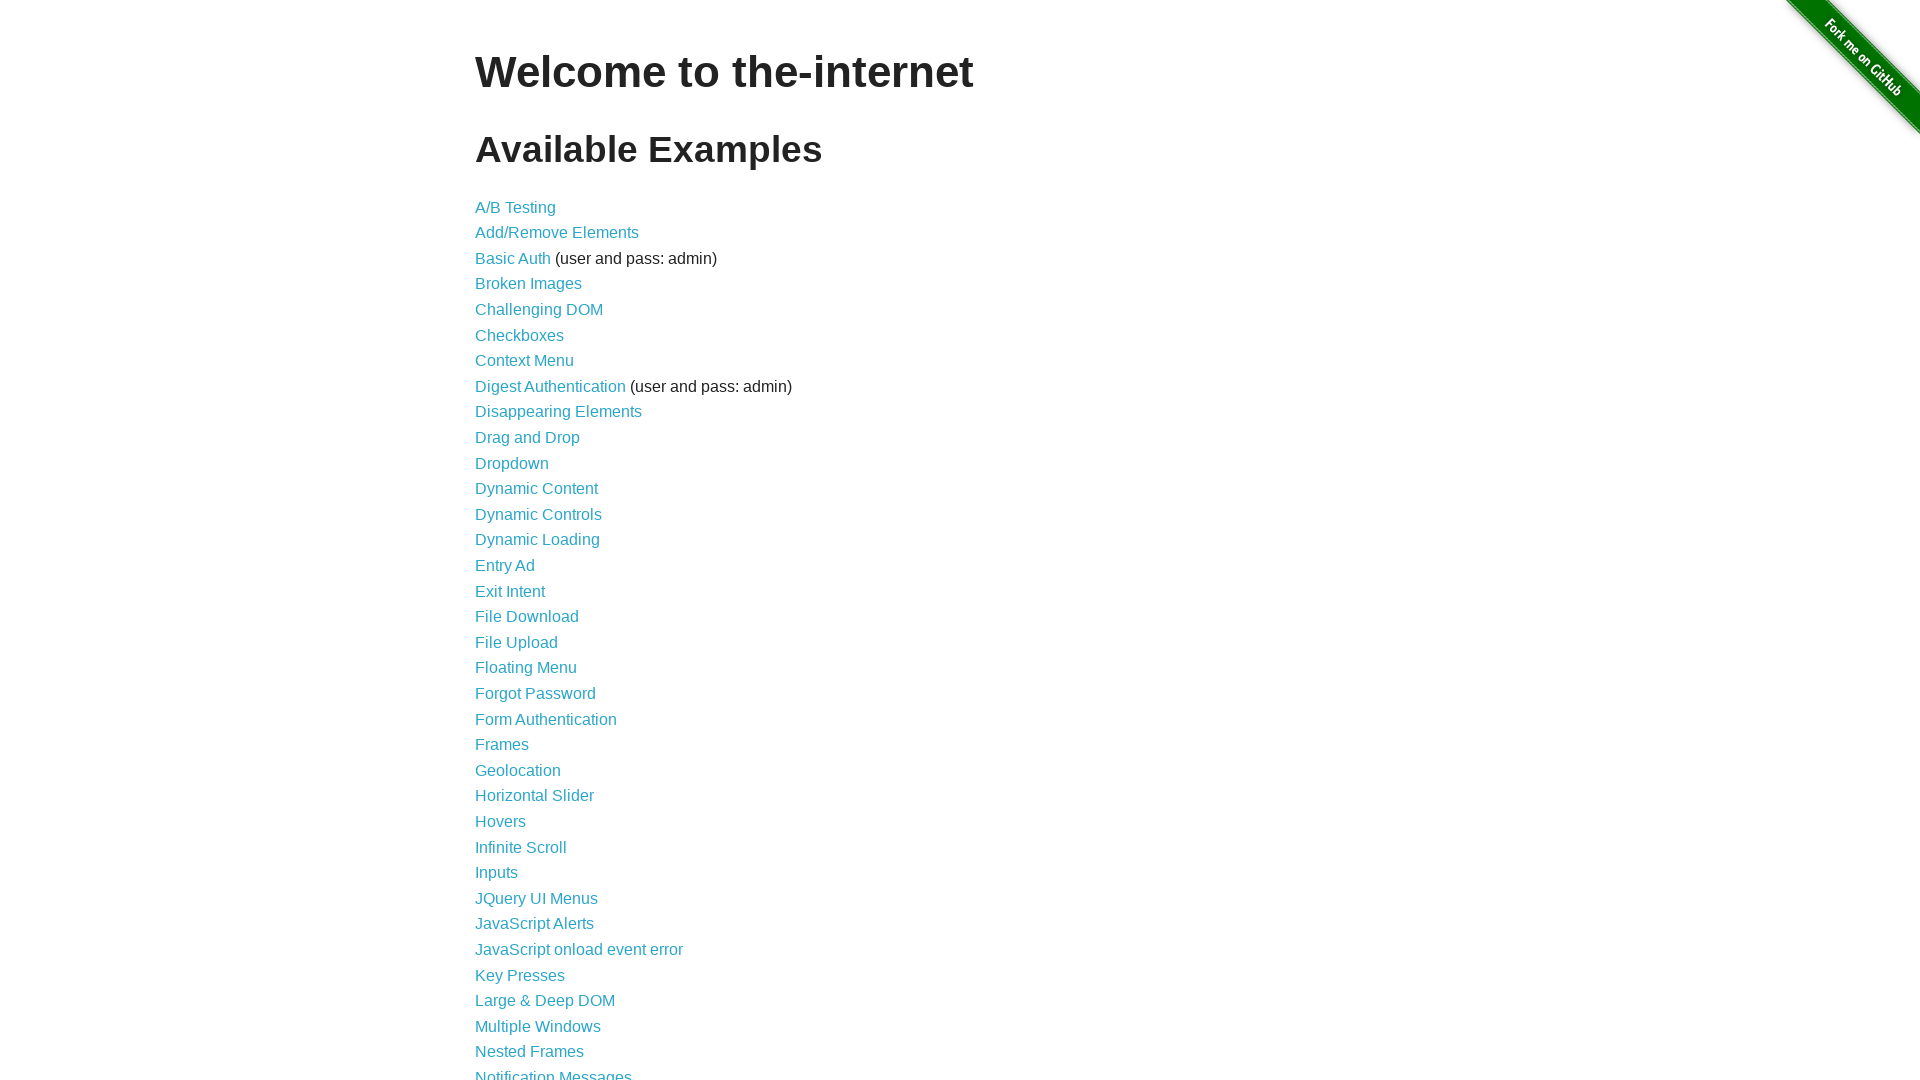

Navigated back to previous page
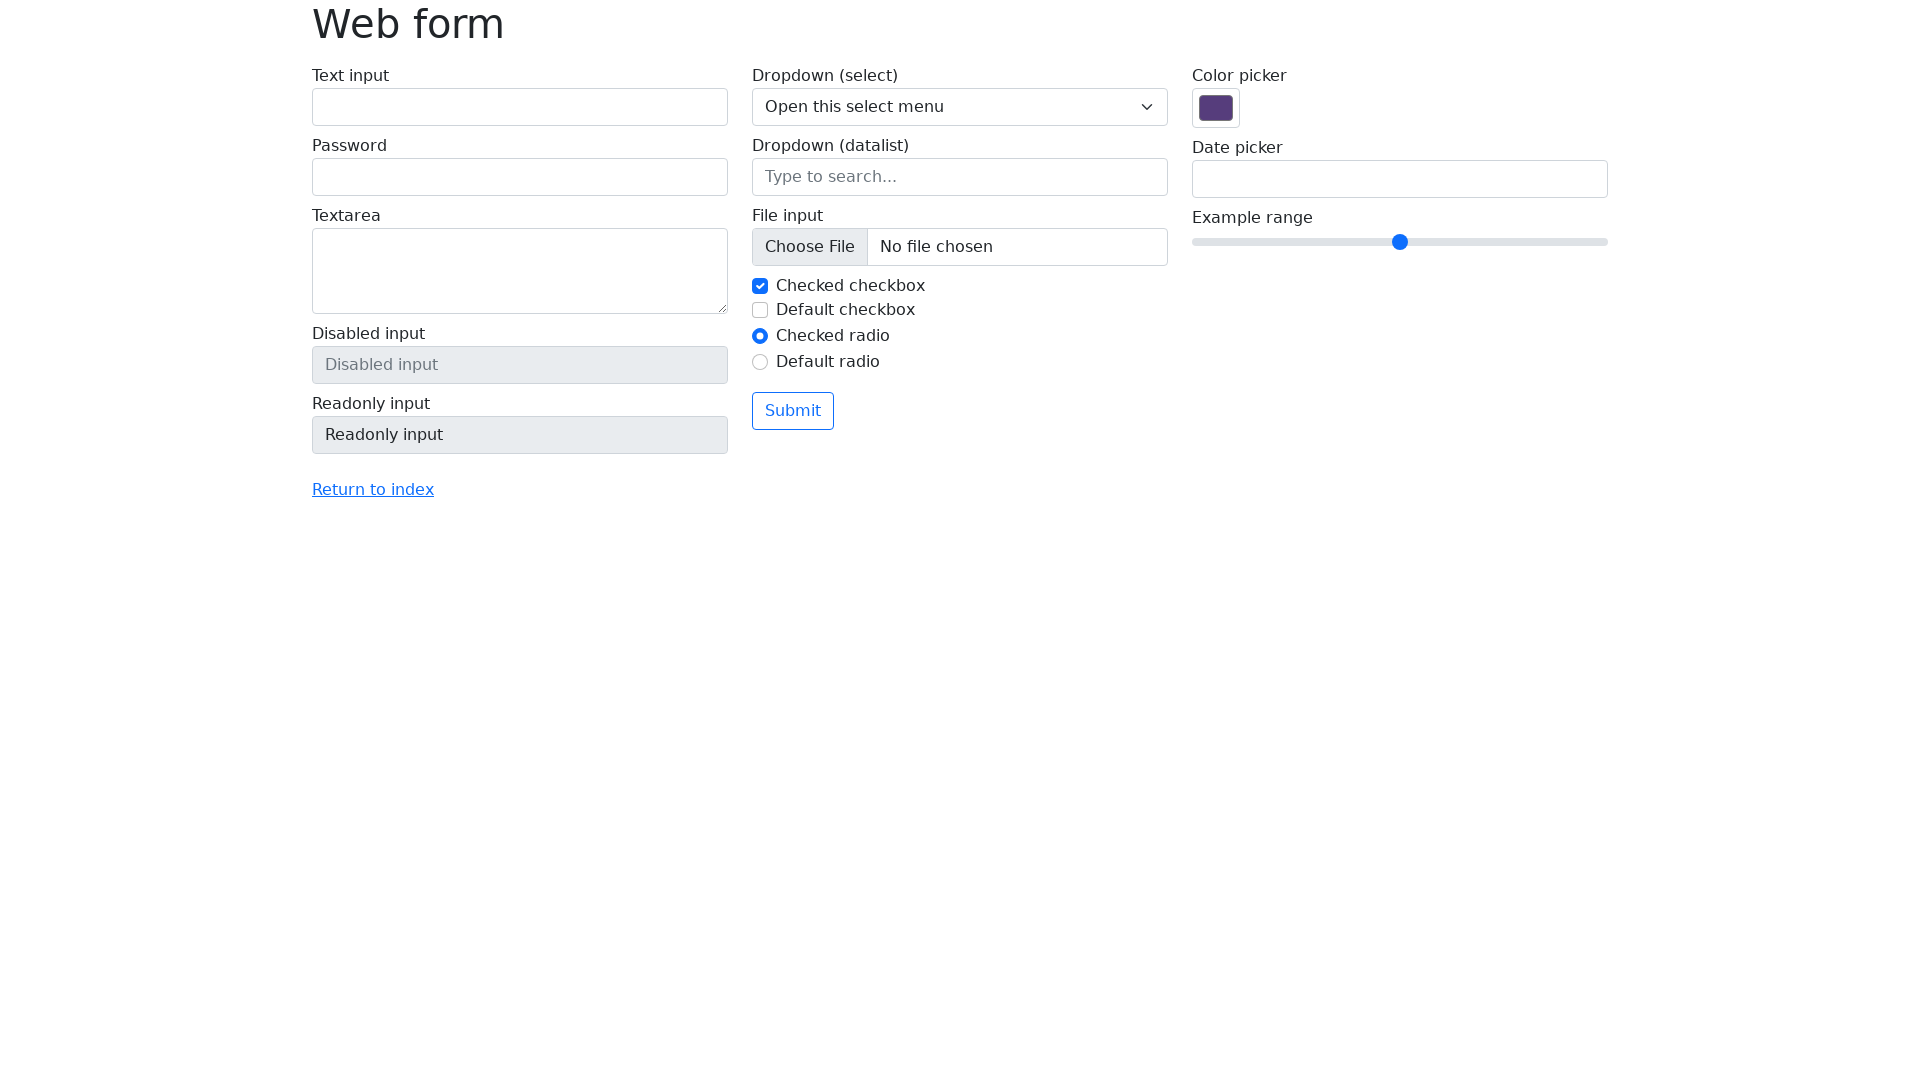

Navigated forward to next page
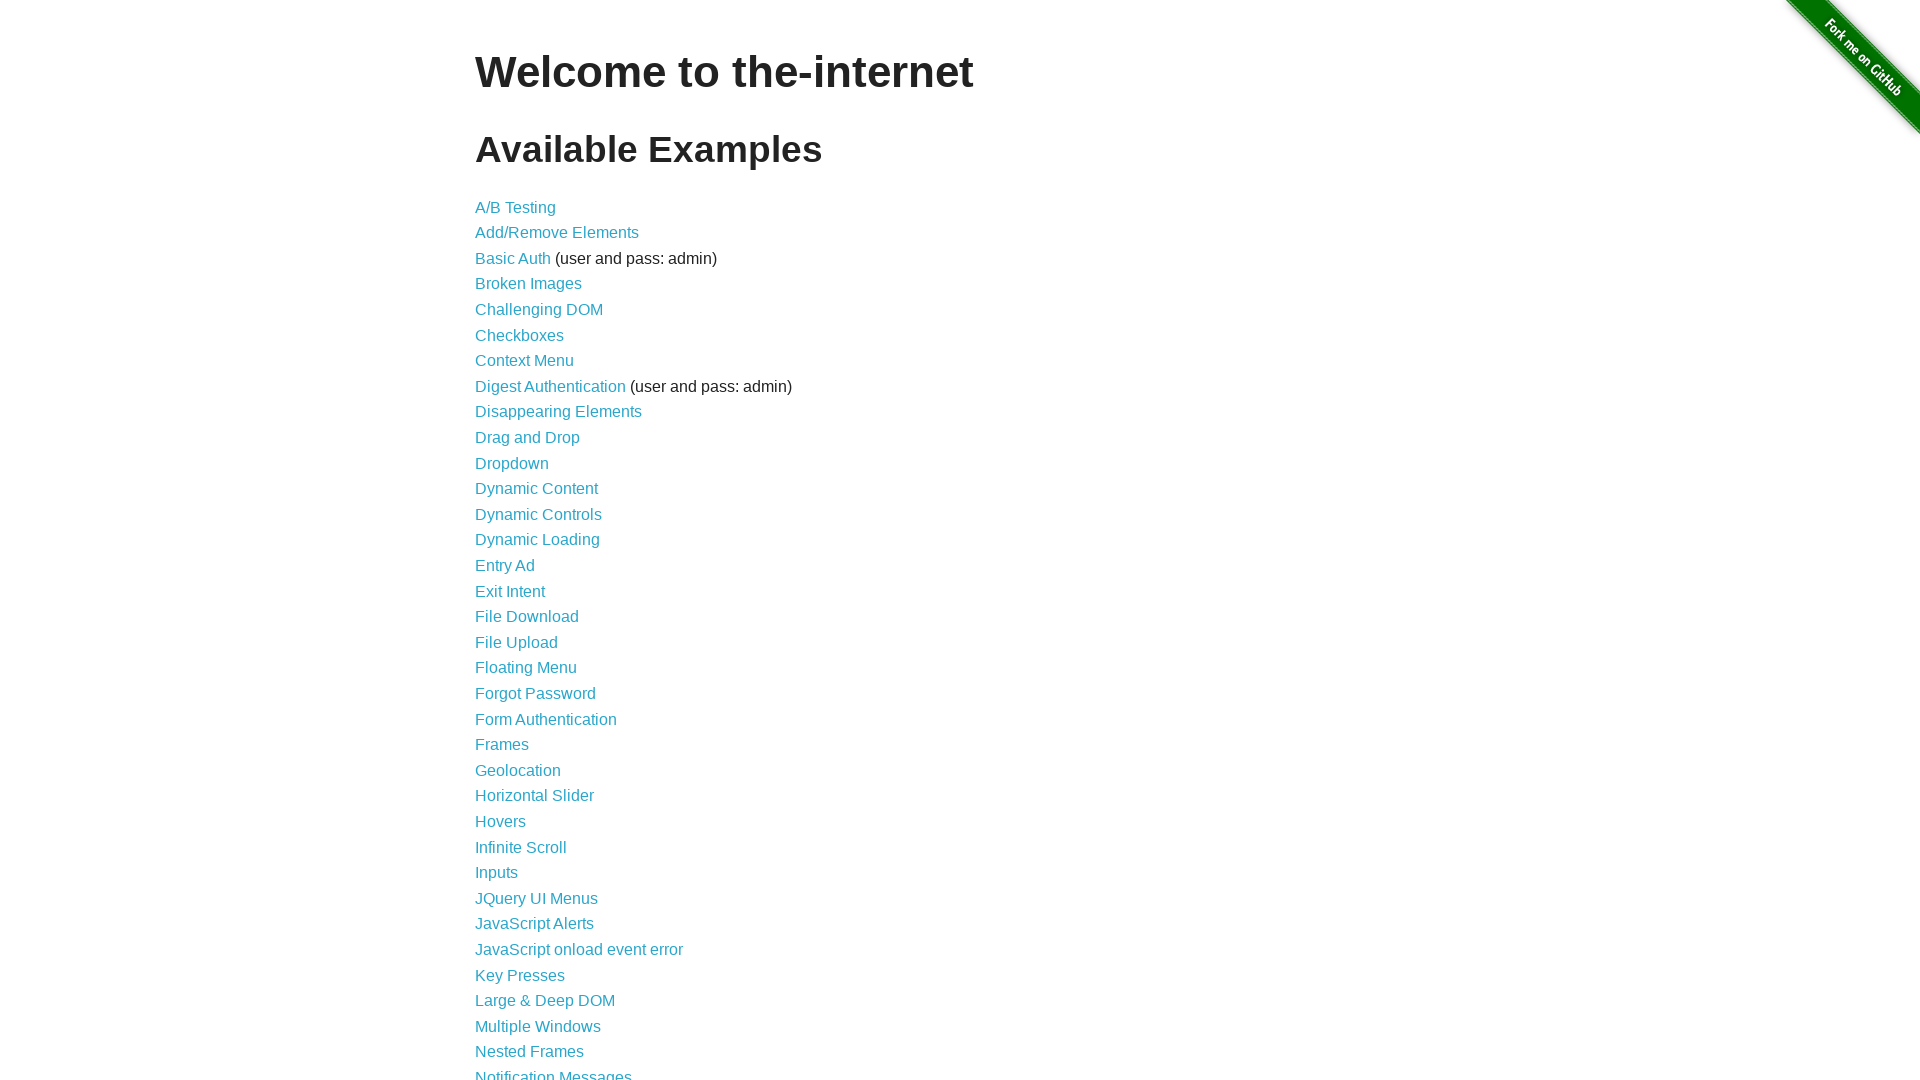

Refreshed the current page
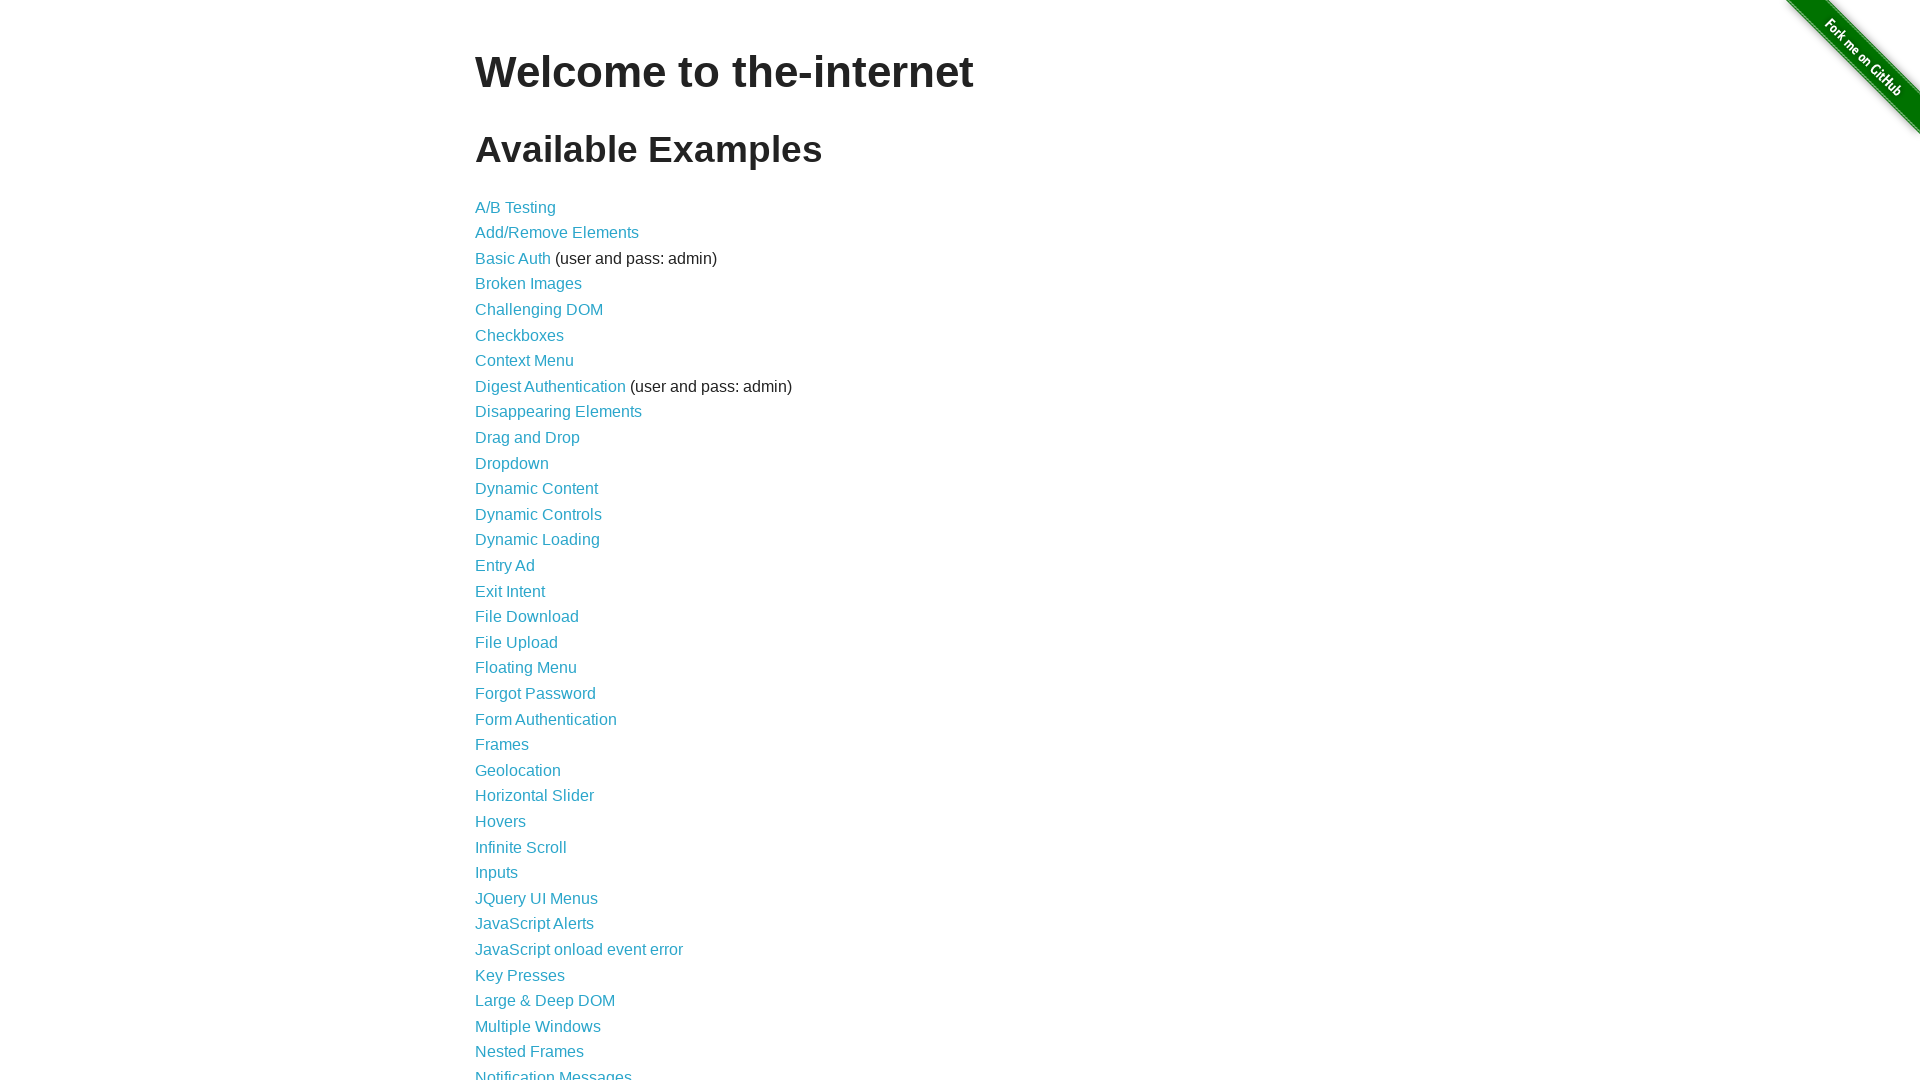

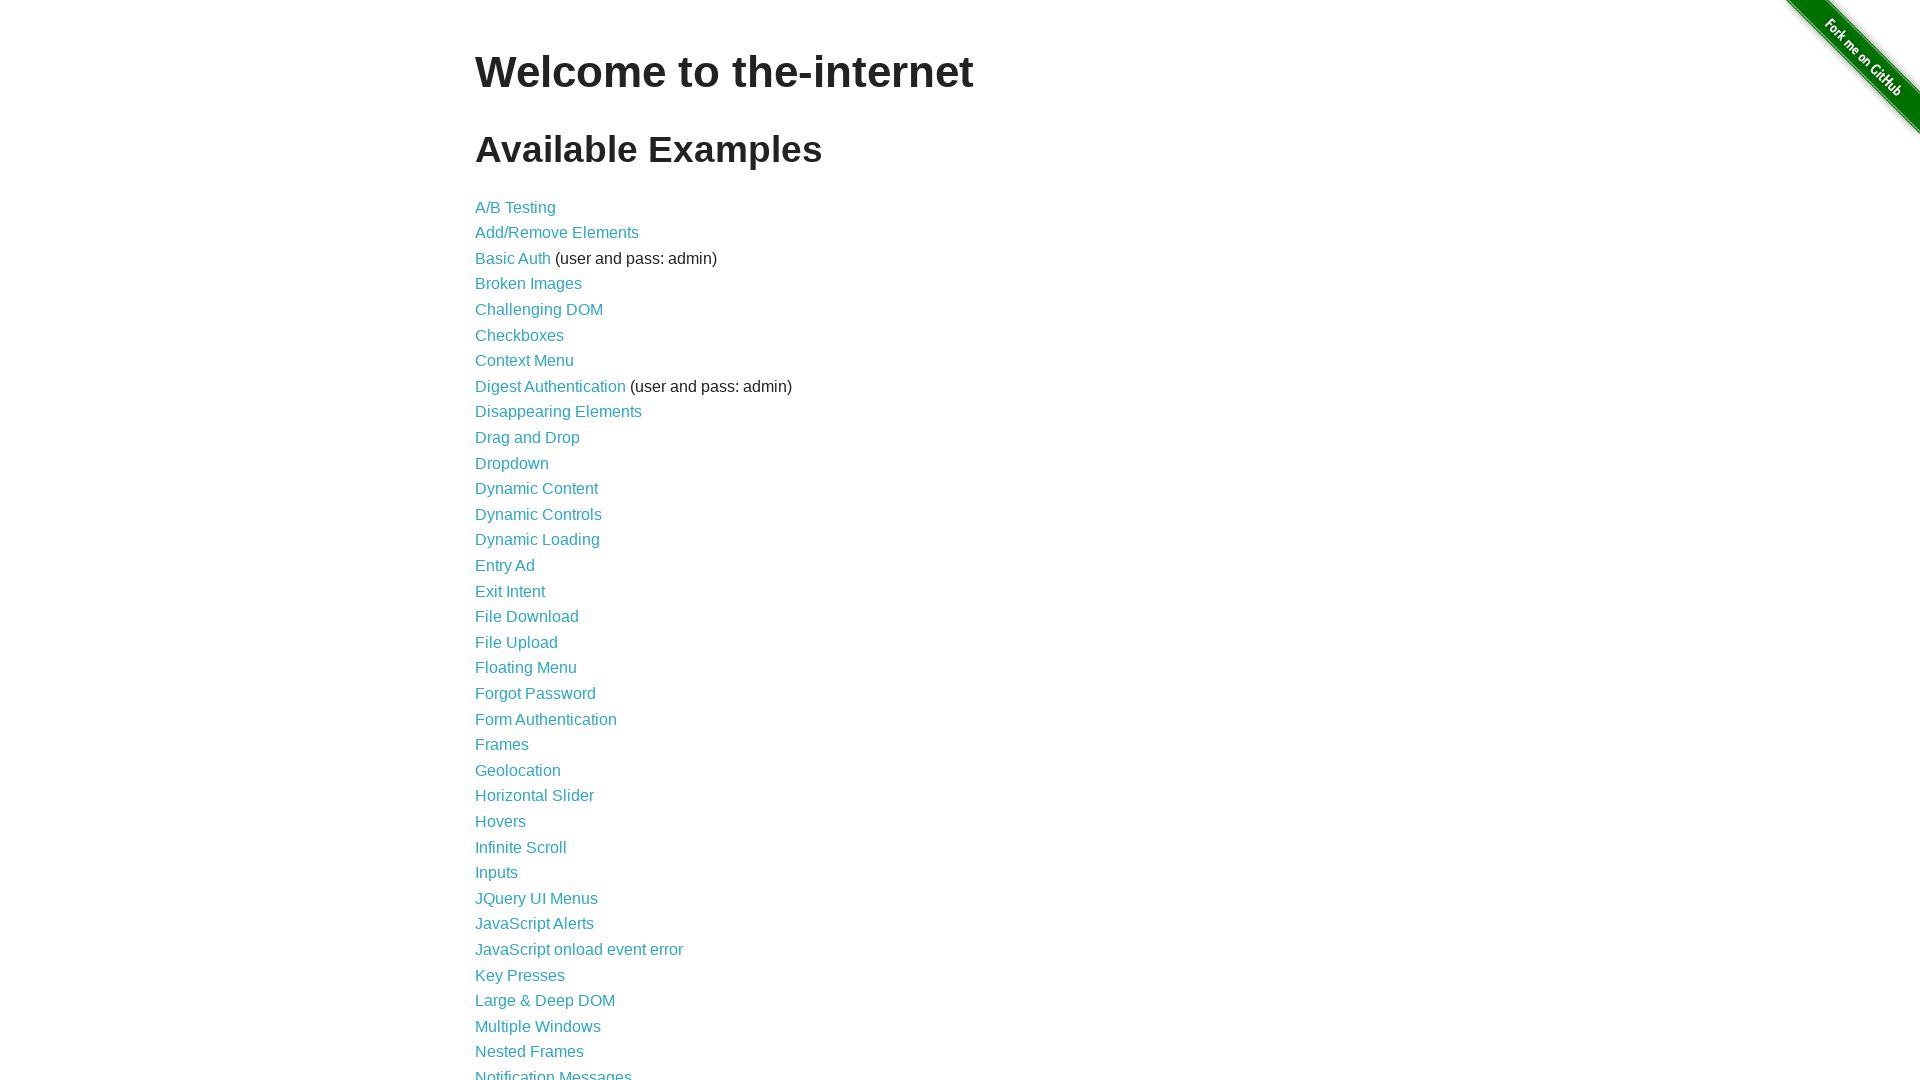